Tests the Fast.com speed test website by navigating to it and waiting for the speed test result to be displayed

Starting URL: https://fast.com/

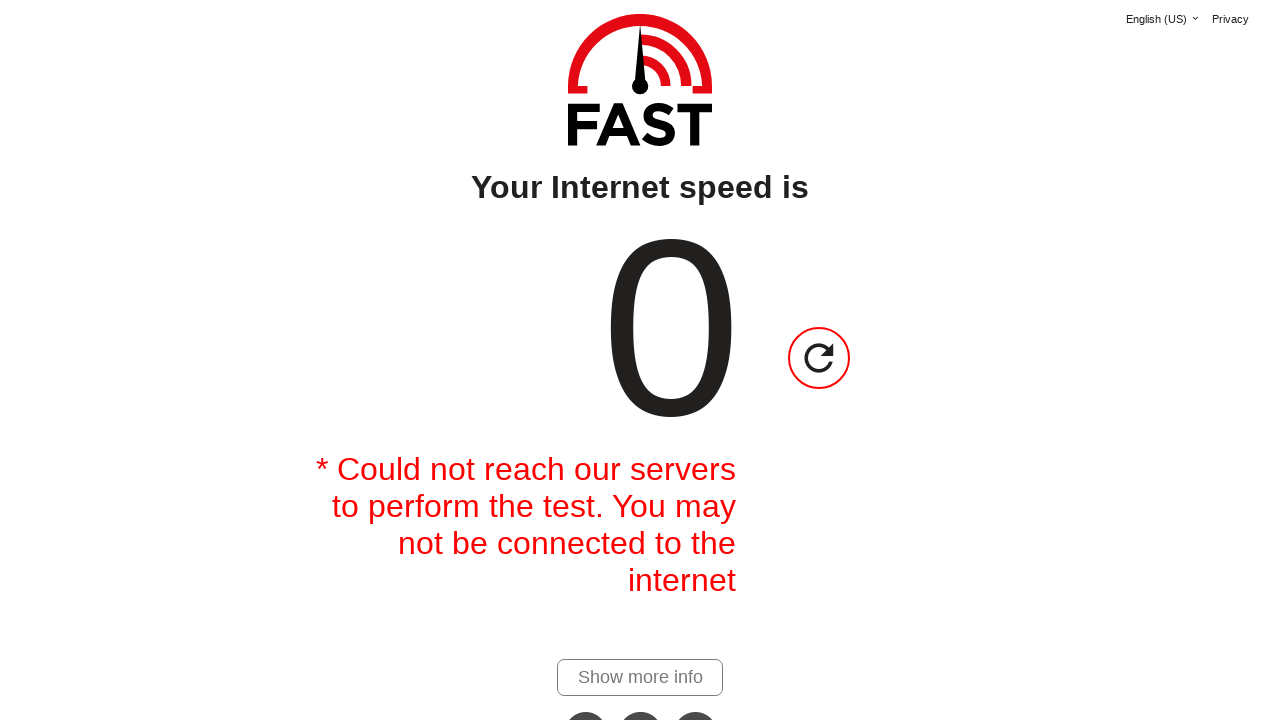

Navigated to Fast.com speed test website
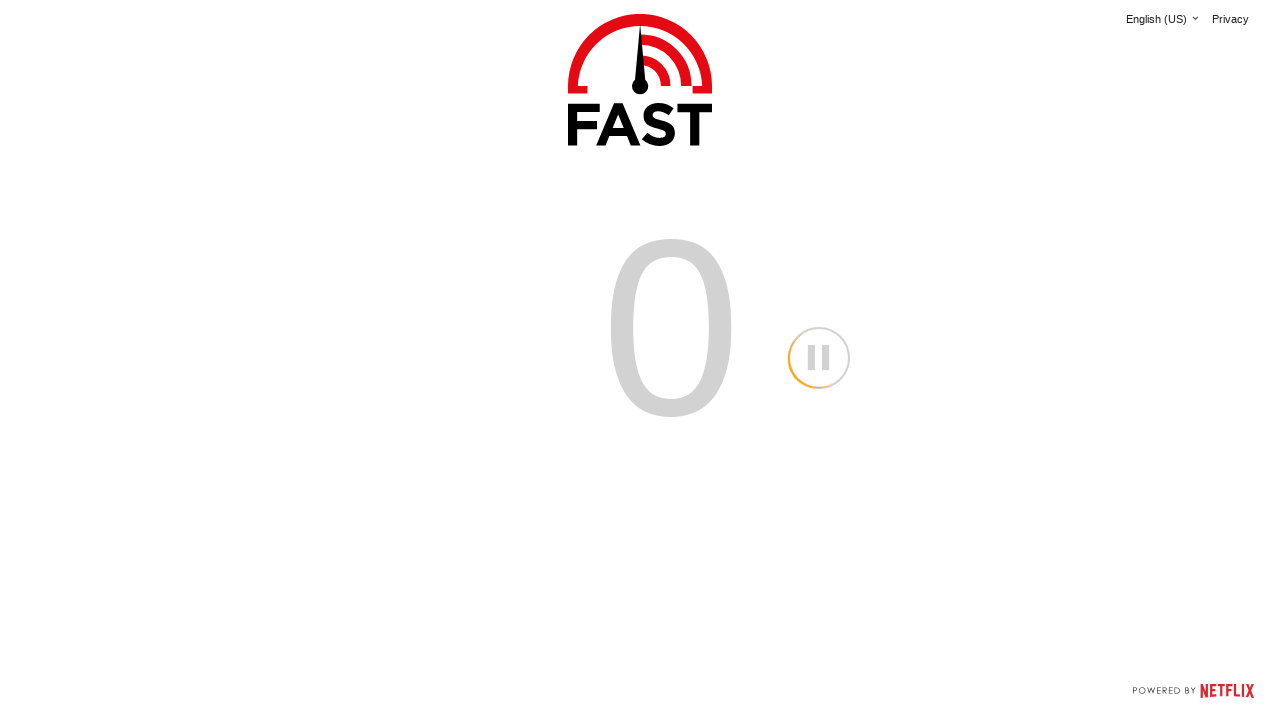

Speed test result element appeared after test completion
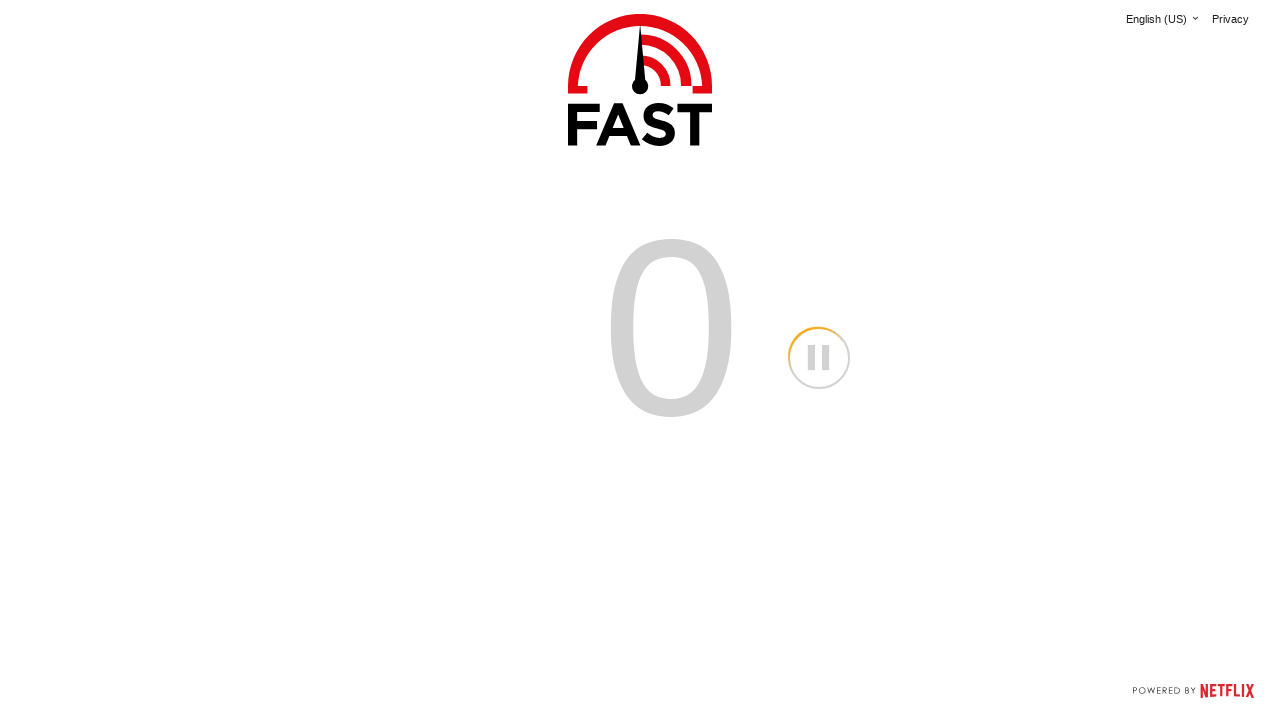

Located speed value element
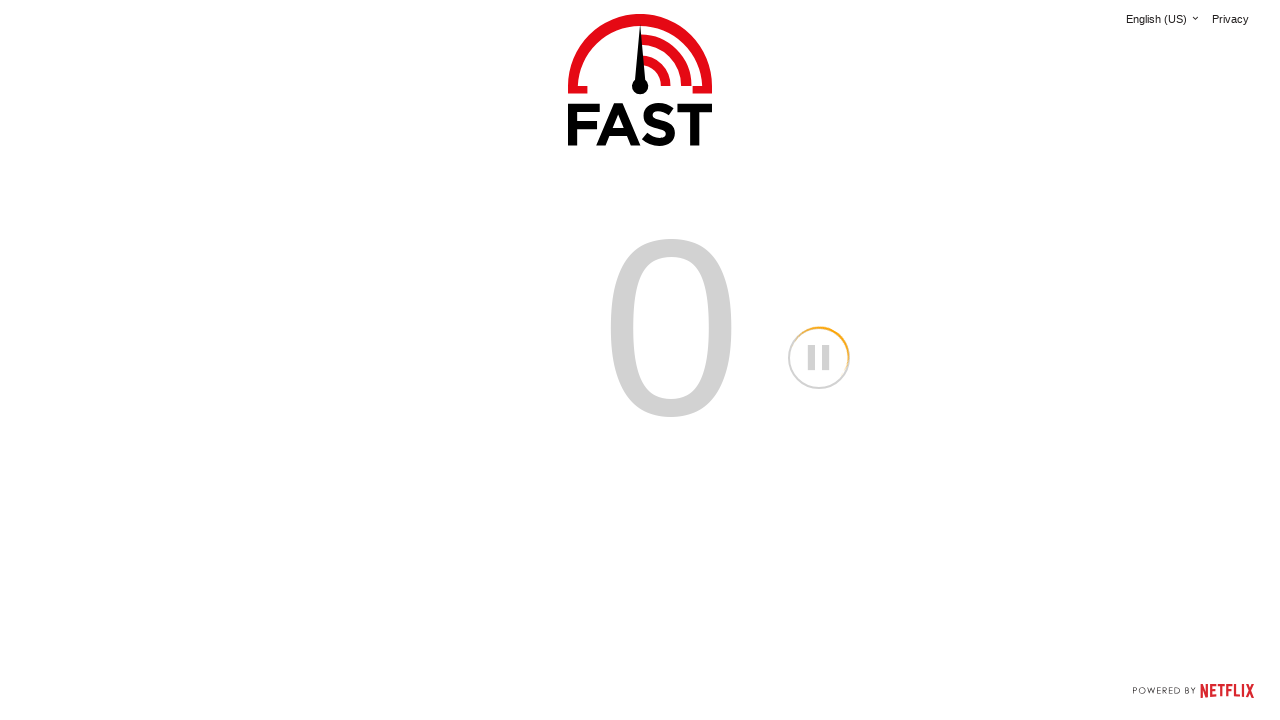

Retrieved speed test result: 
                                0
                            
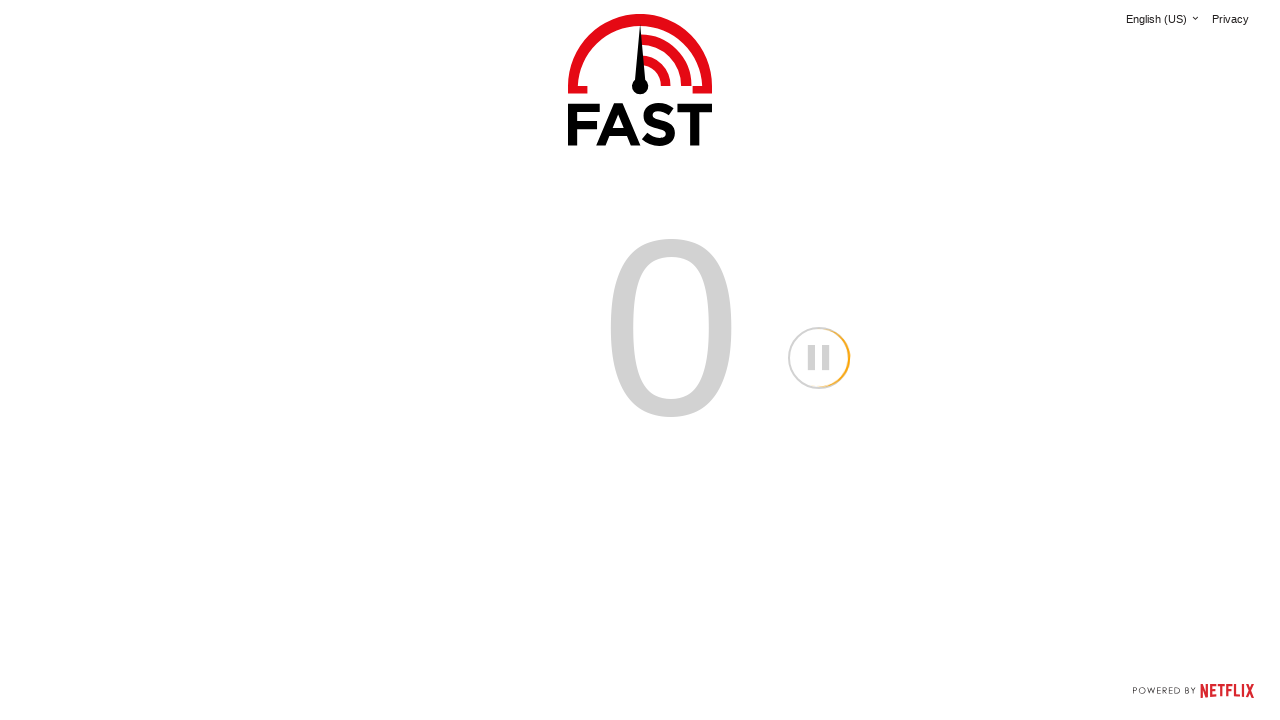

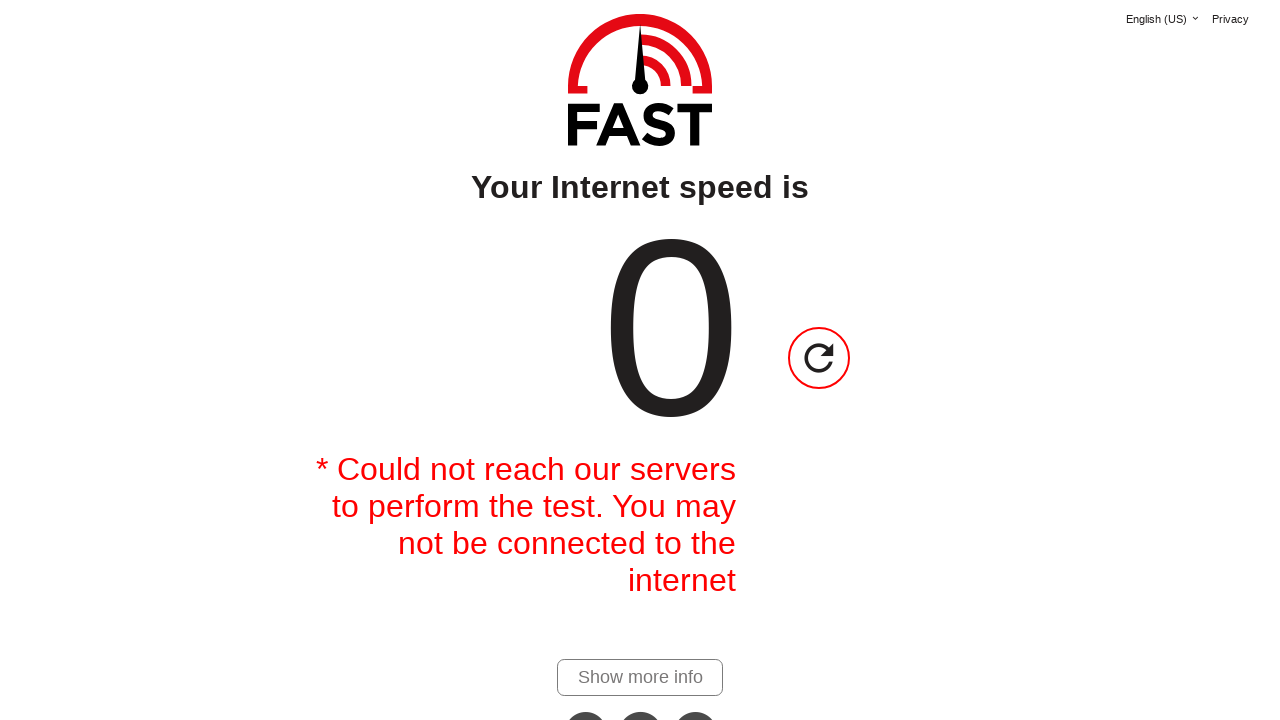